Tests confirm dialog by clicking the confirm button, accepting the alert, and verifying the result text contains 'Ok'

Starting URL: https://demoqa.com/alerts

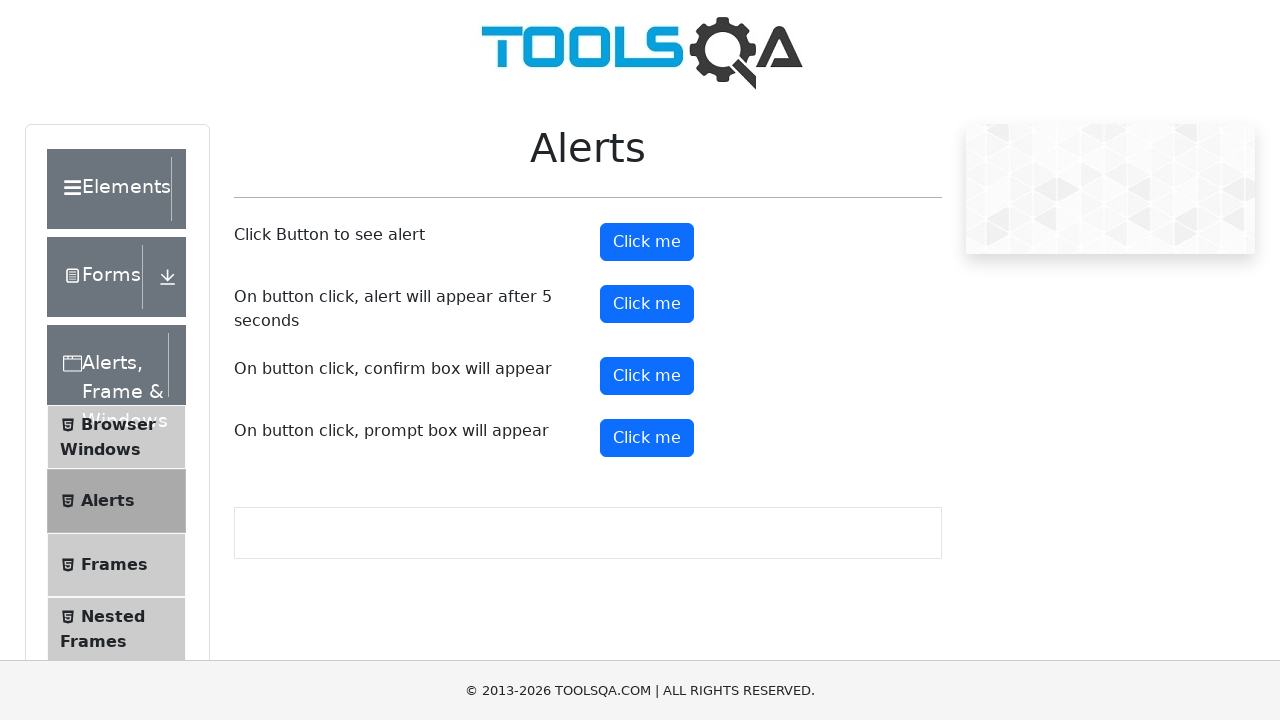

Set up dialog handler to accept confirm dialogs
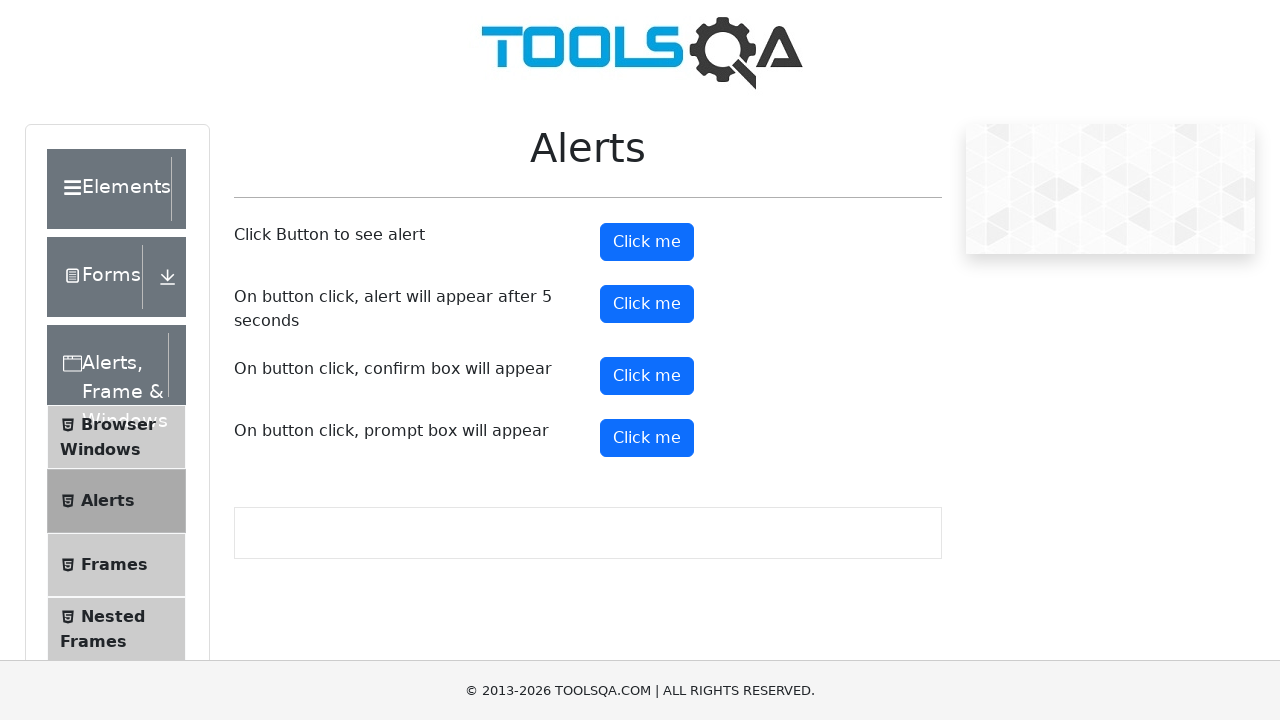

Clicked the confirm button to trigger the dialog at (647, 376) on #confirmButton
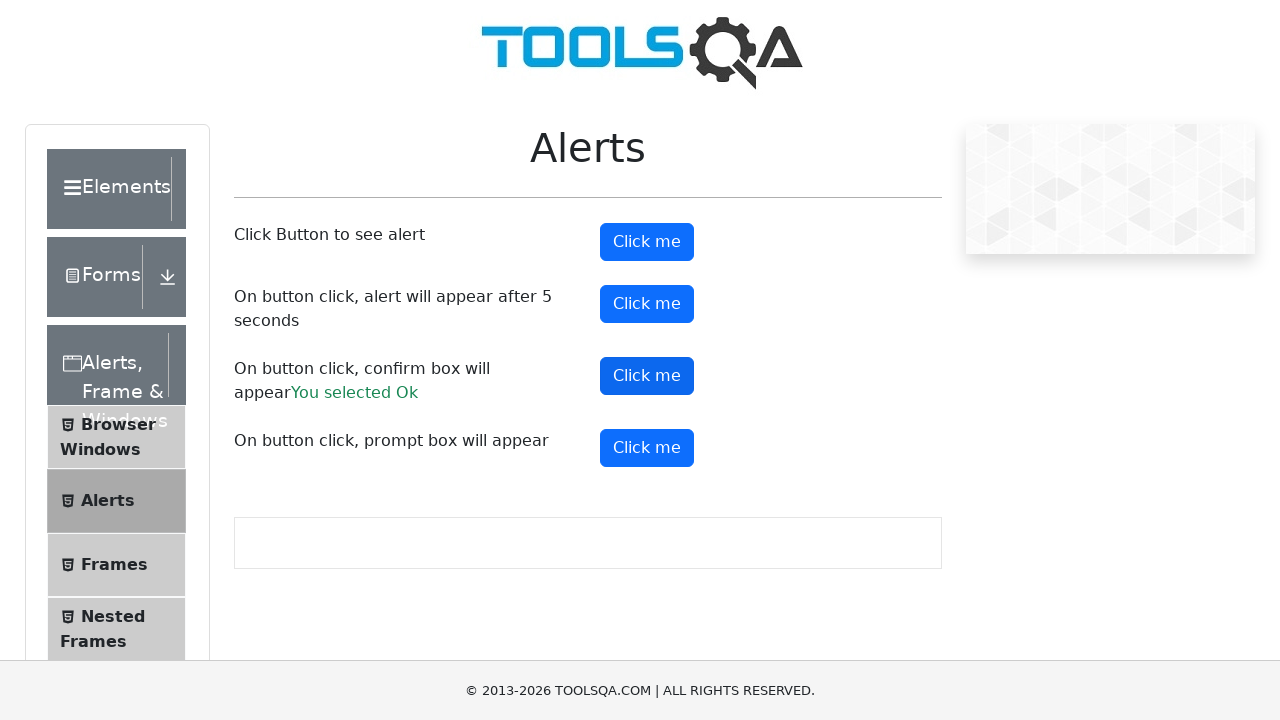

Waited for confirm result element to appear
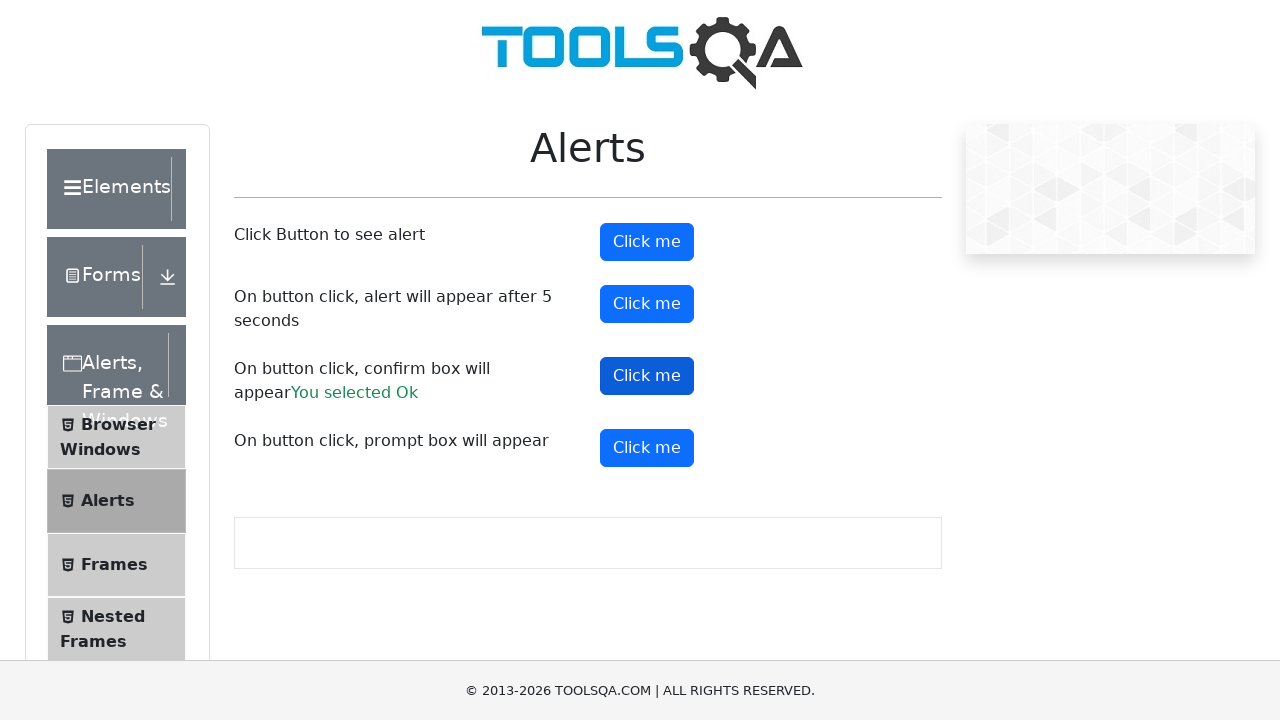

Retrieved result text from confirm result element
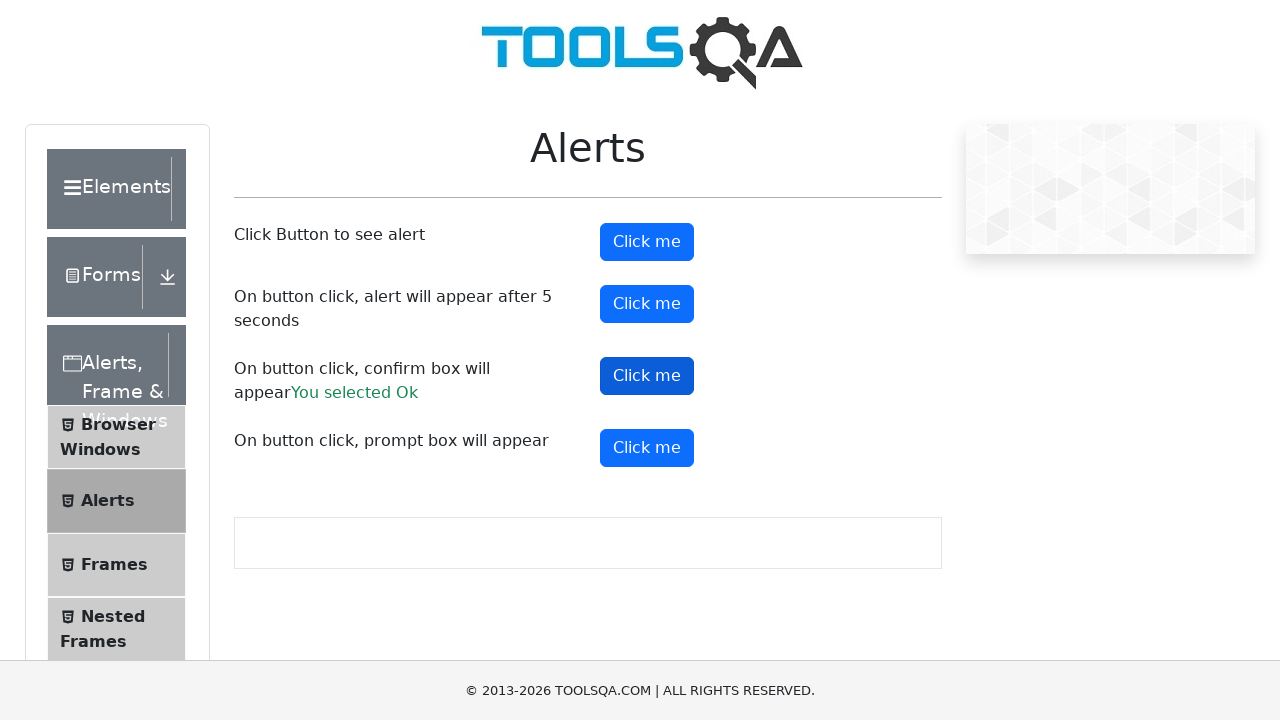

Verified that result text contains 'Ok'
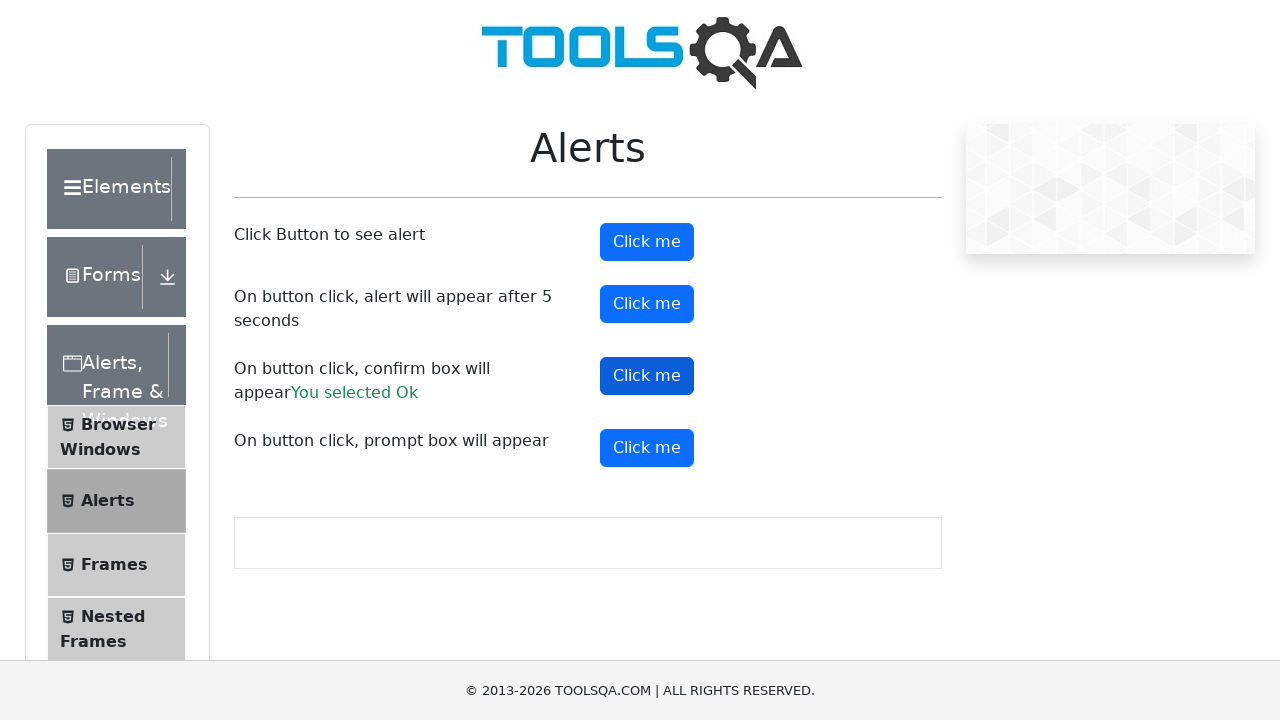

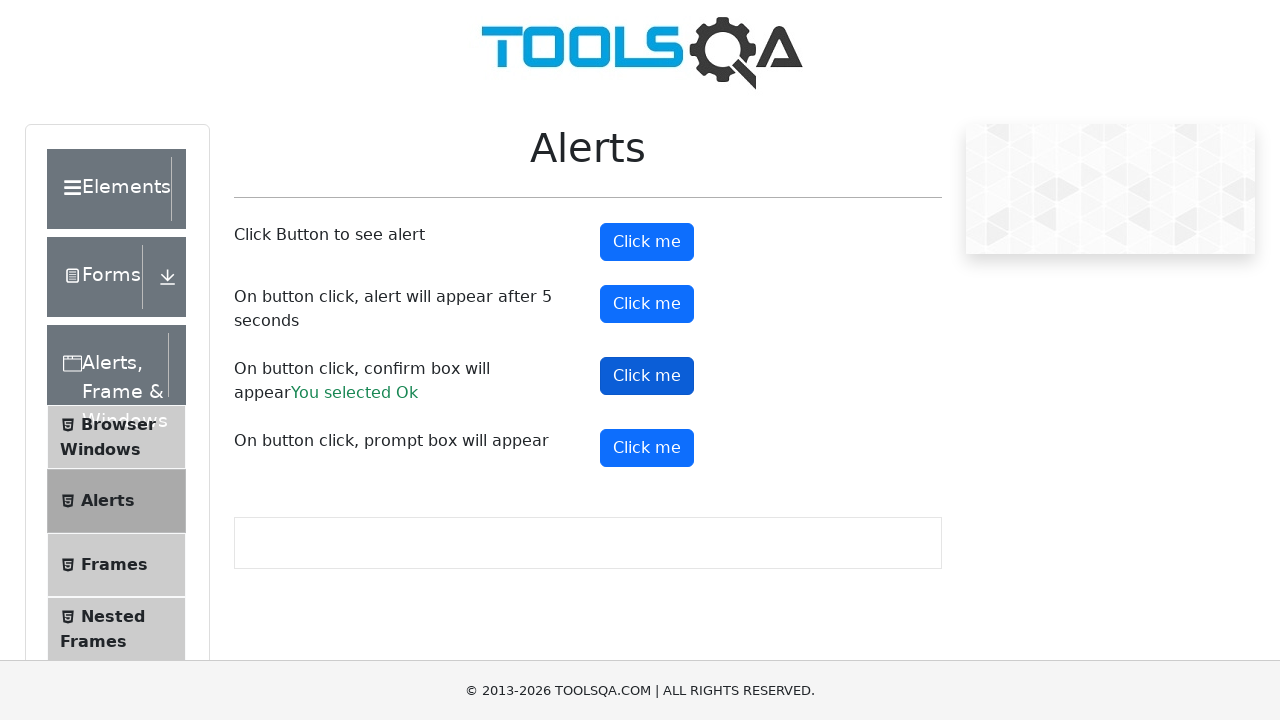